Tests dynamic content loading by clicking Start button and waiting for "Hello World!" text to appear

Starting URL: https://the-internet.herokuapp.com/dynamic_loading/1

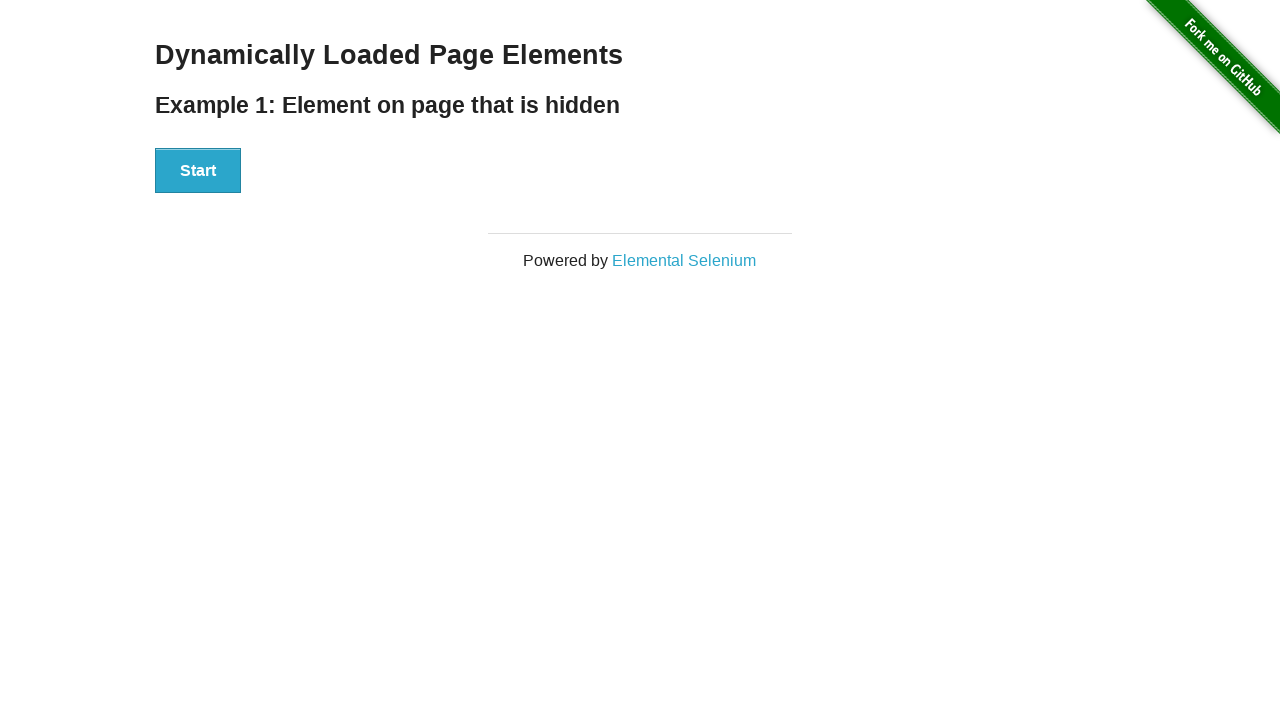

Clicked the Start button at (198, 171) on xpath=//button[text()='Start']
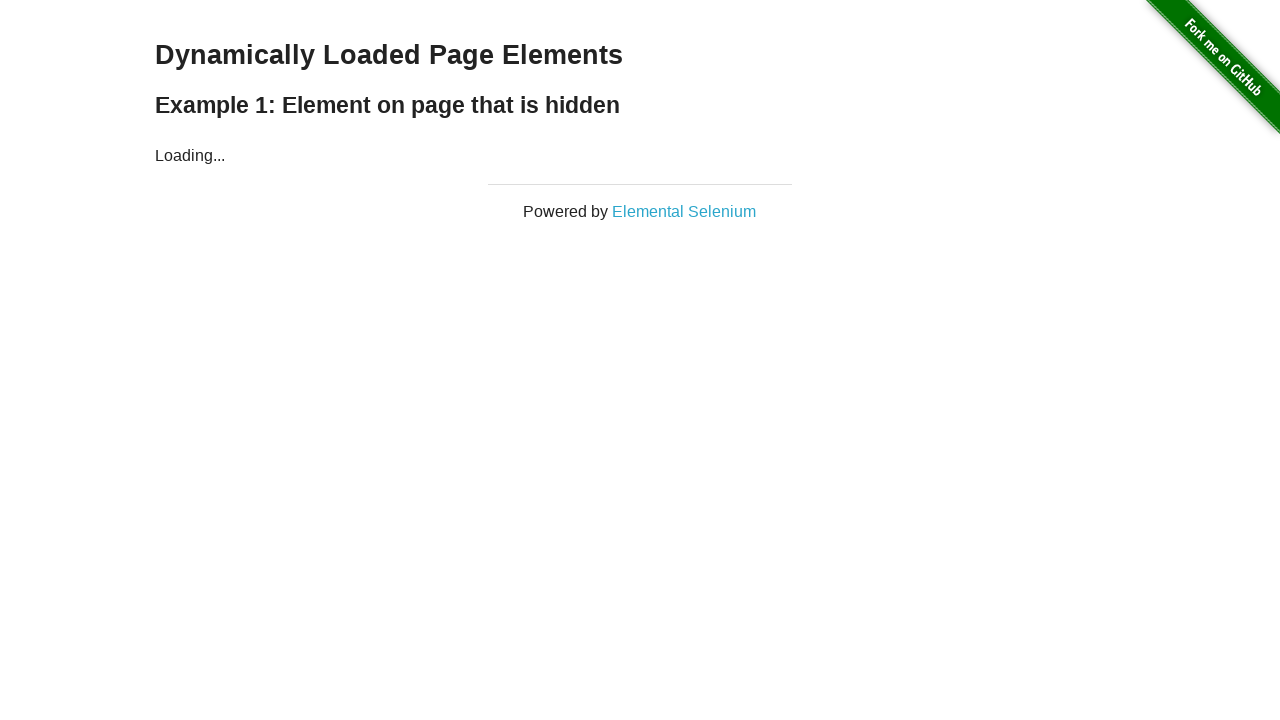

Waited for 'Hello World!' text to appear and become visible
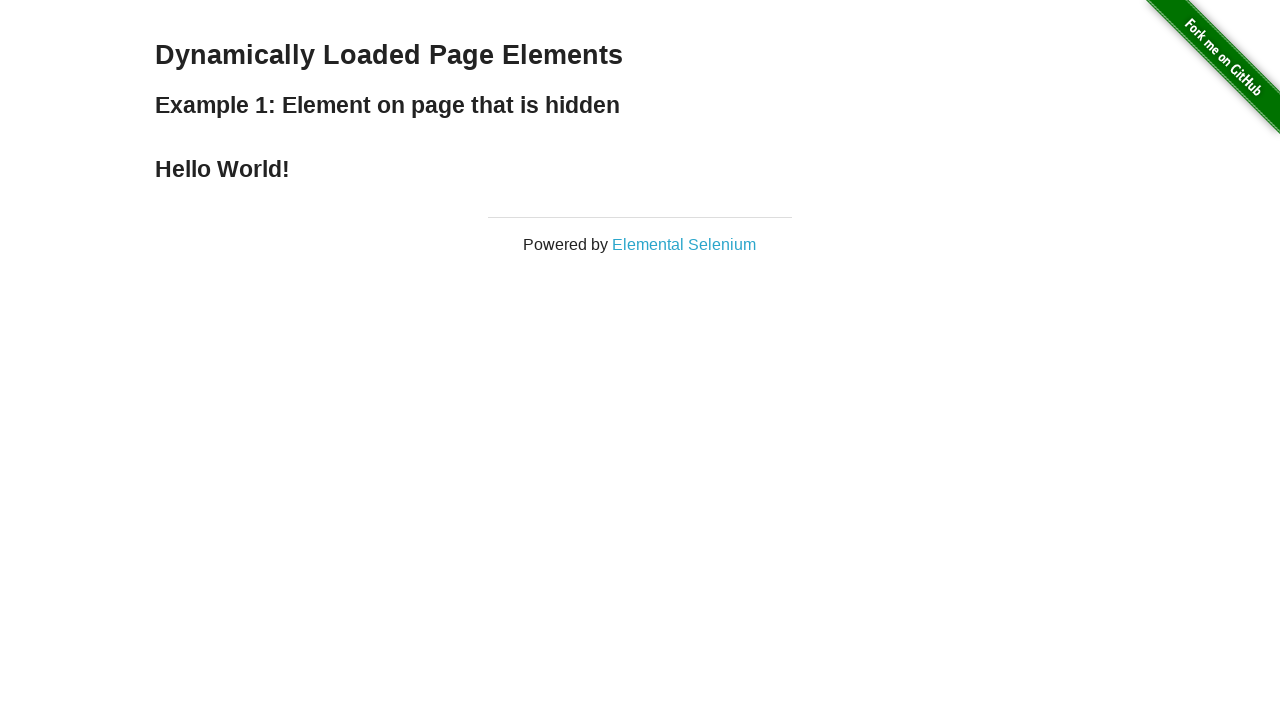

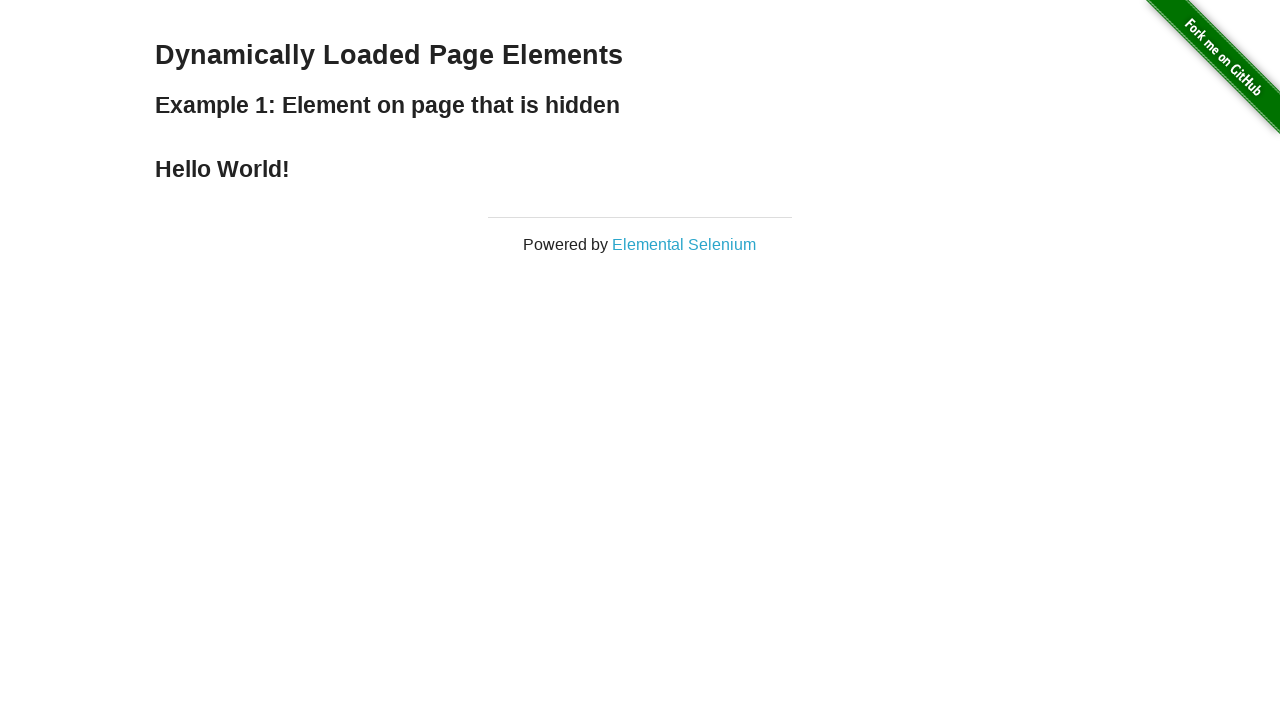